Tests launching a page and modifying the viewport size to fullscreen dimensions on a test automation practice website.

Starting URL: https://testautomationpractice.blogspot.com/

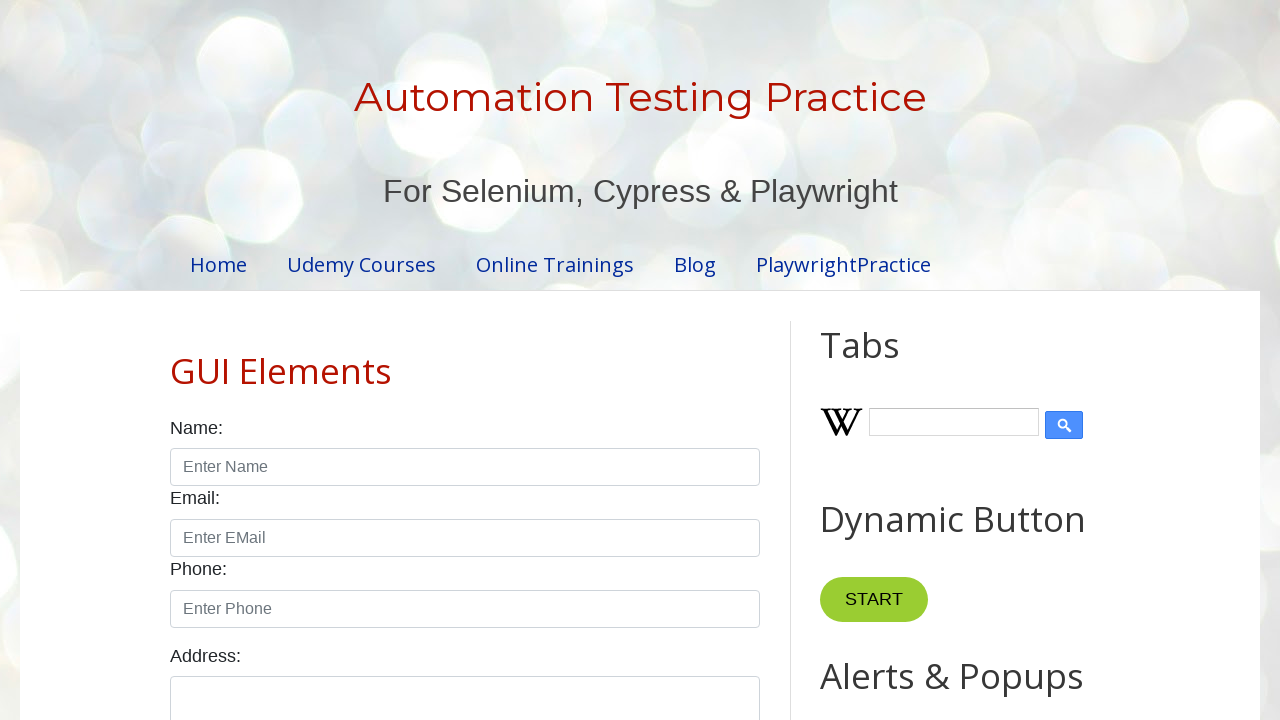

Retrieved initial viewport size
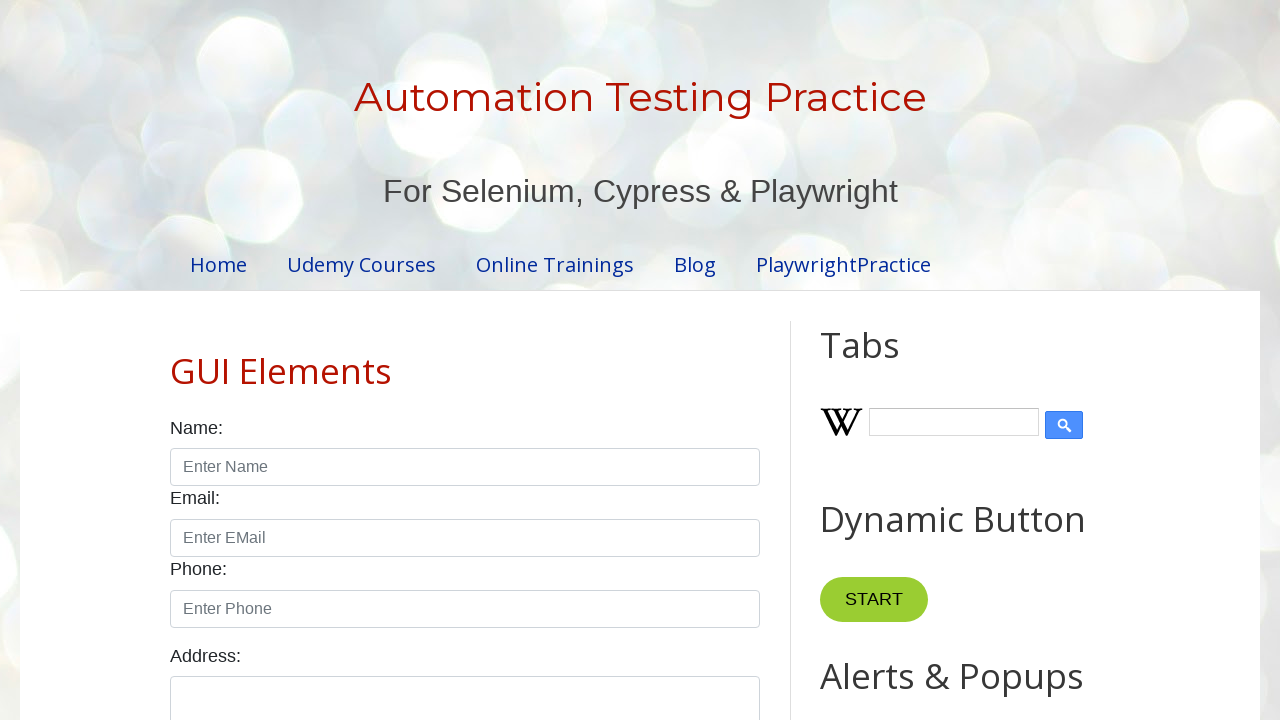

Set viewport to fullscreen dimensions (1980x1080)
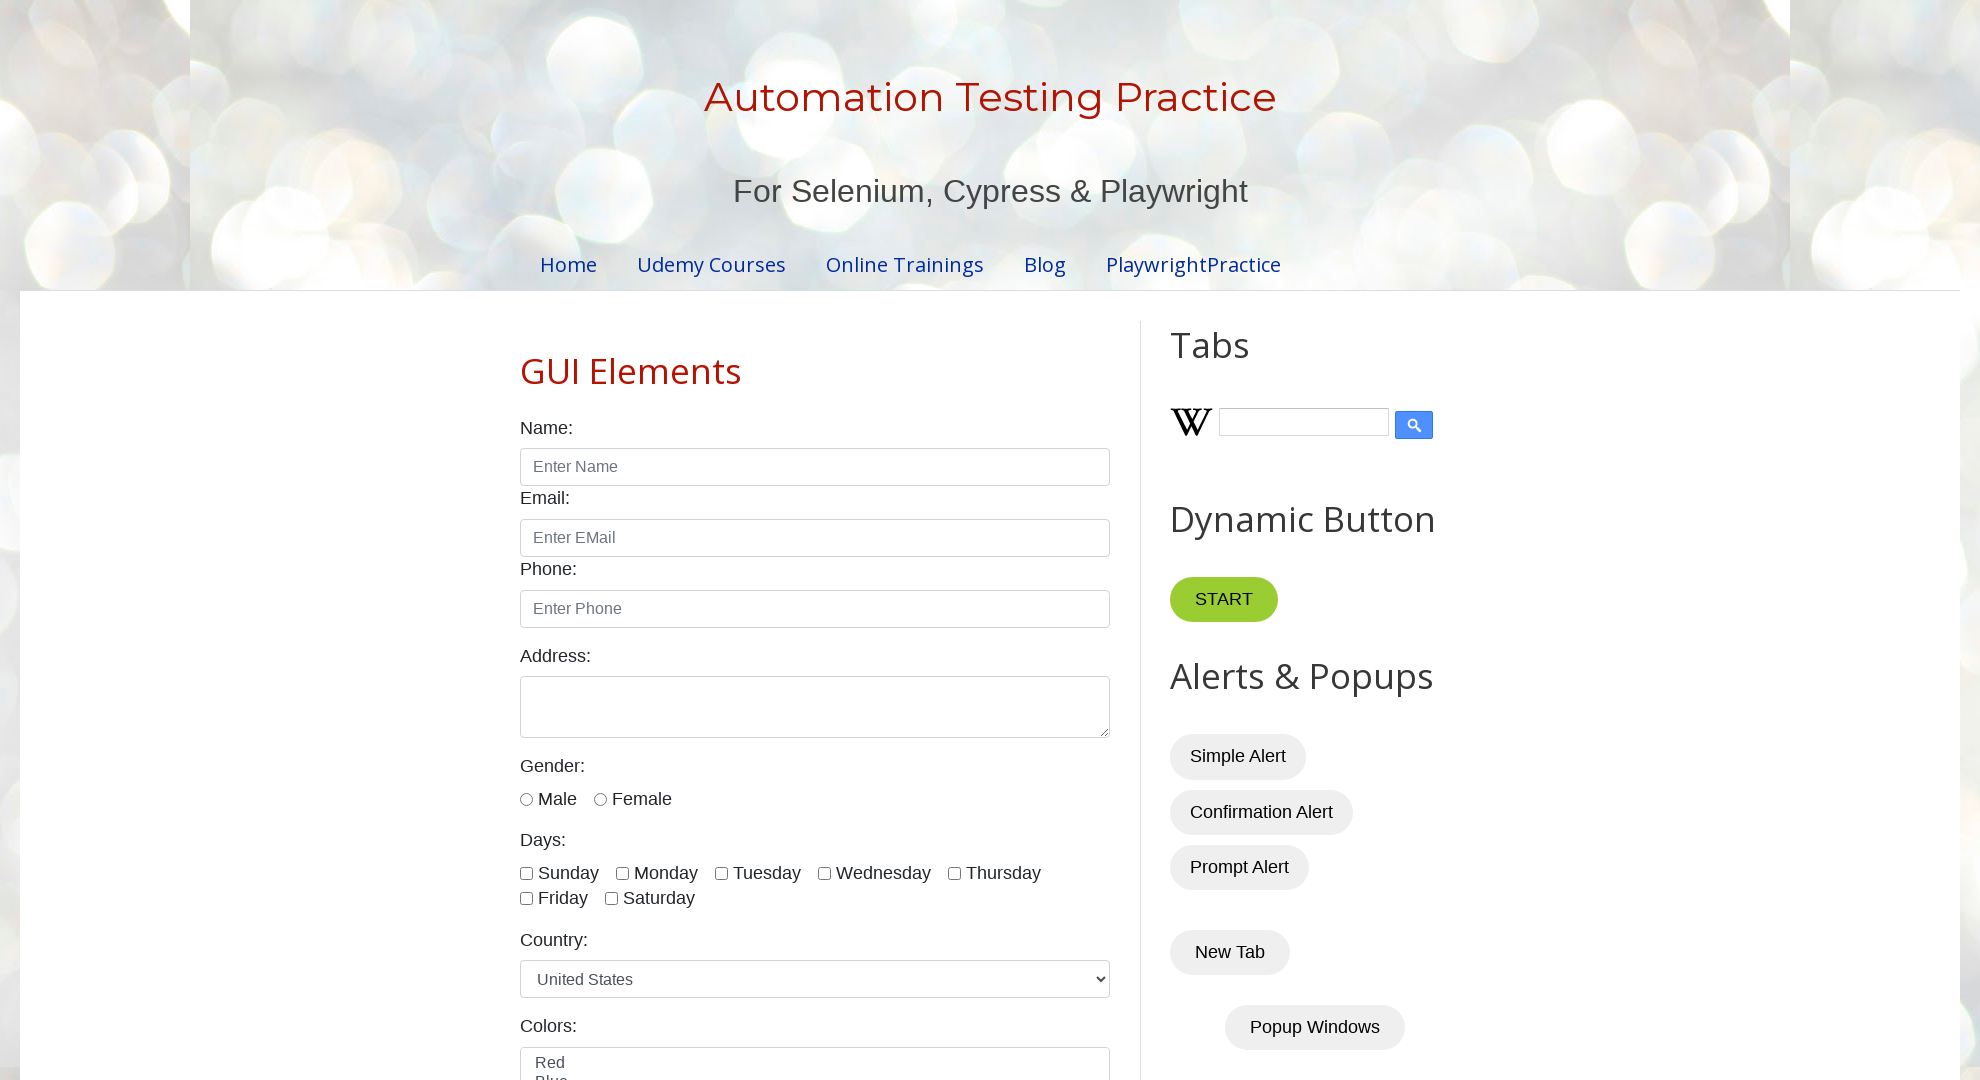

Retrieved new viewport size after fullscreen resize
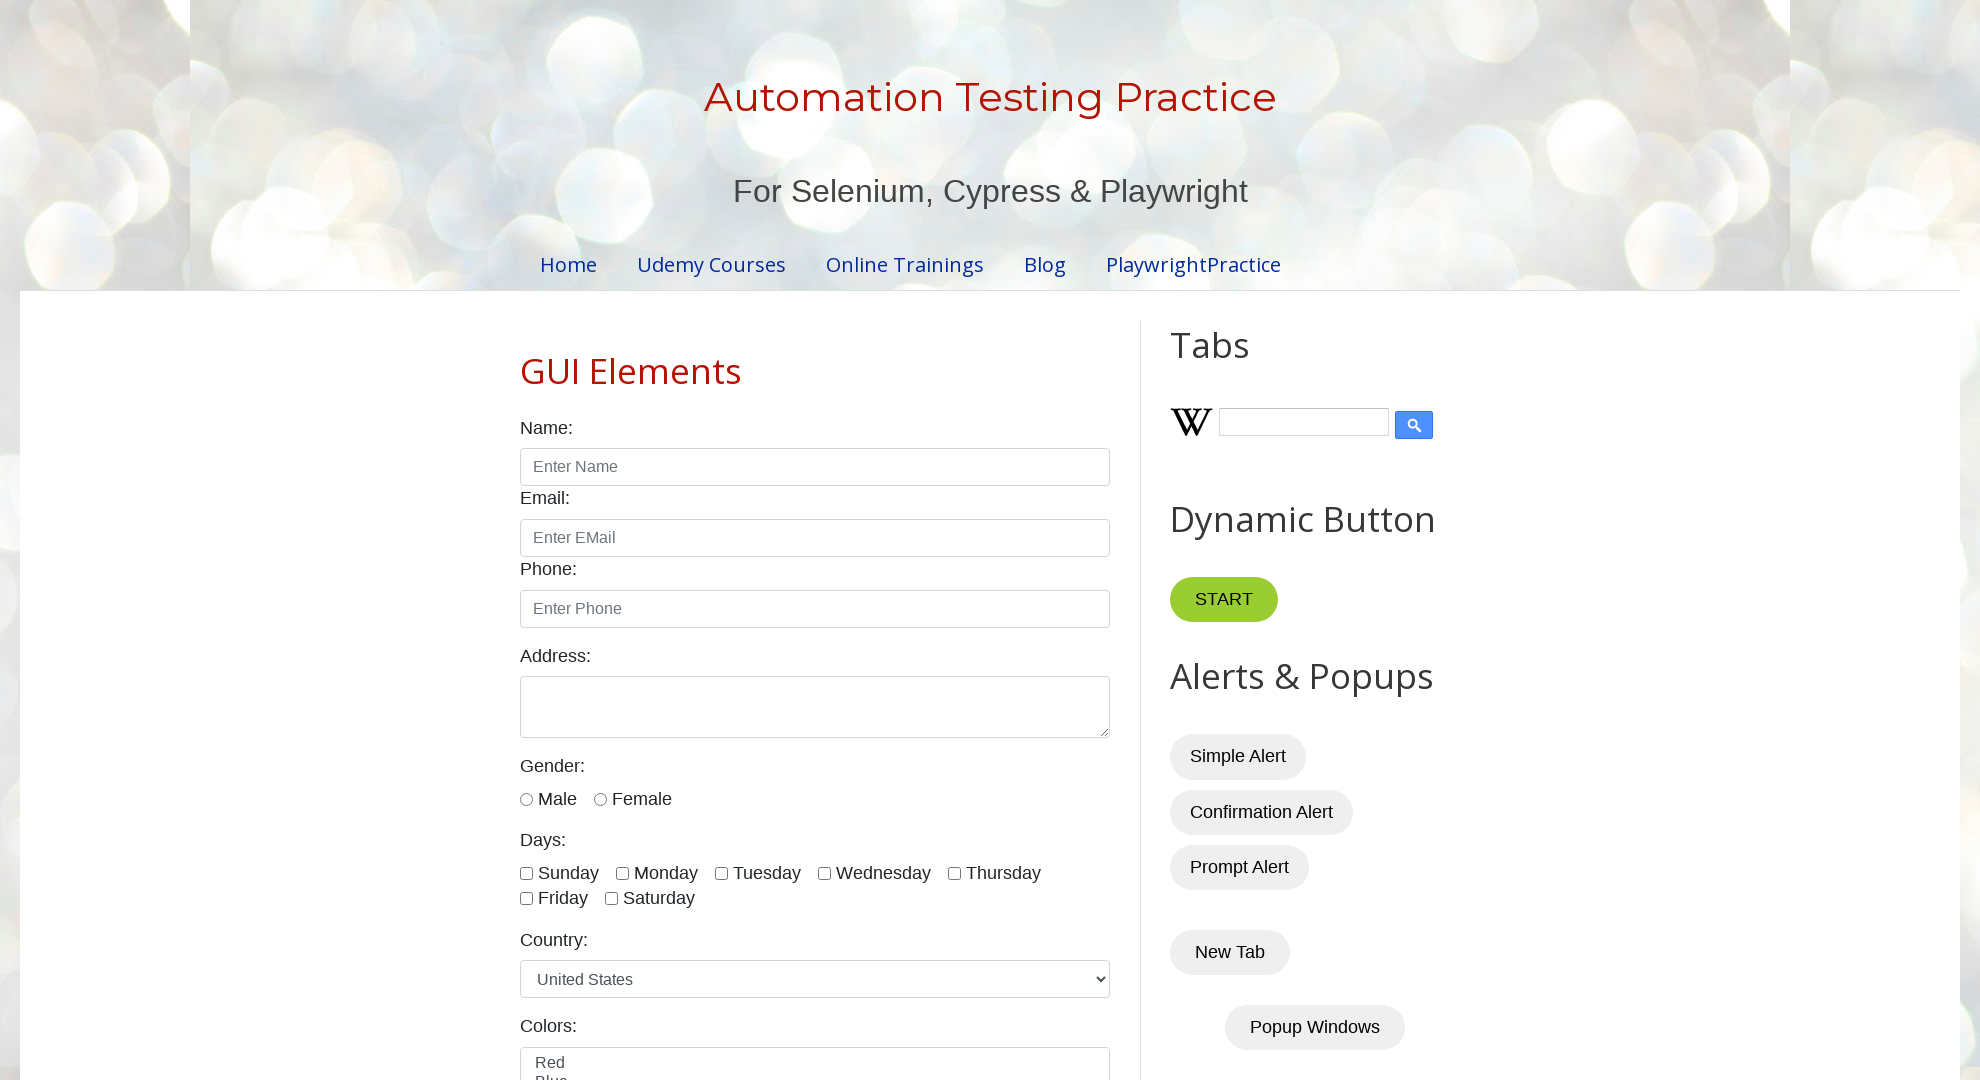

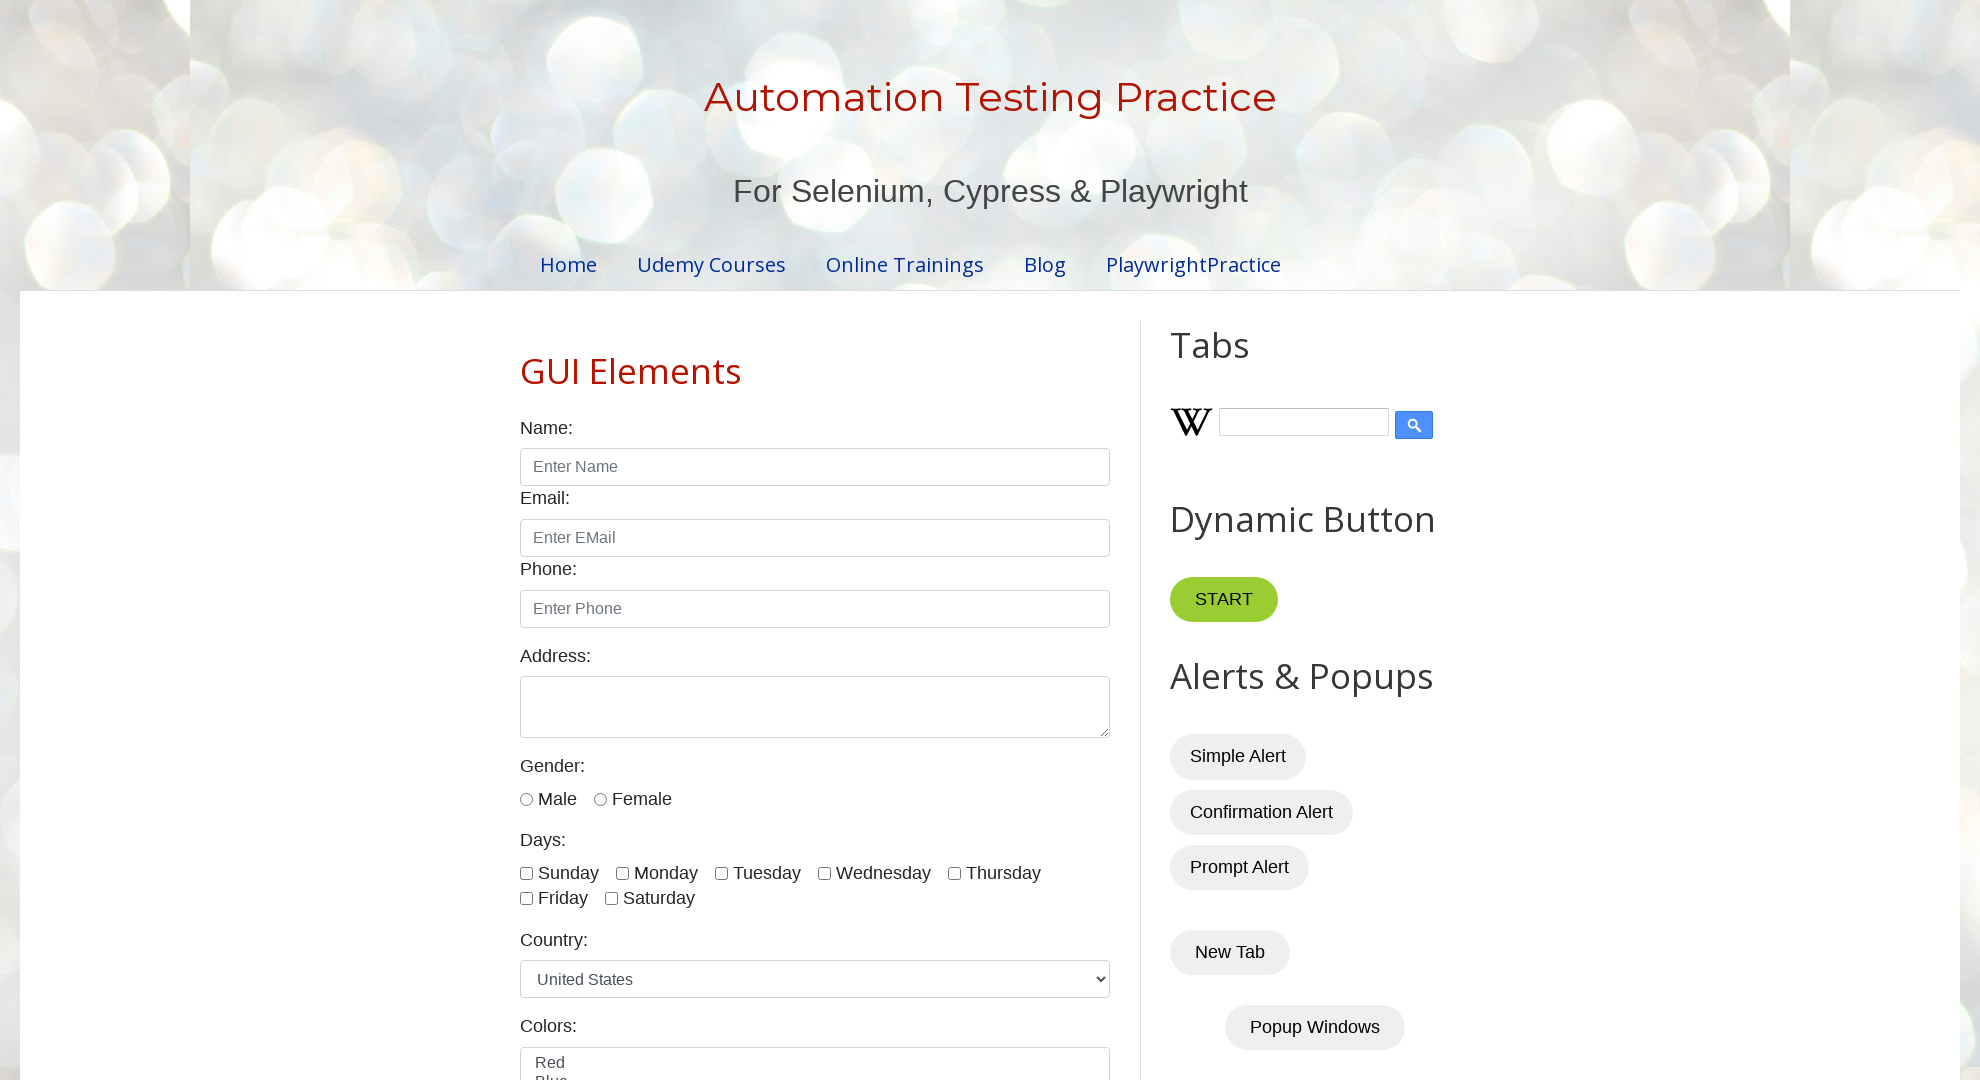